Tests the shopping cart functionality by searching for products containing "ber", adding them to cart, proceeding to checkout, and applying a promo code to verify the discount is applied correctly.

Starting URL: https://rahulshettyacademy.com/seleniumPractise/

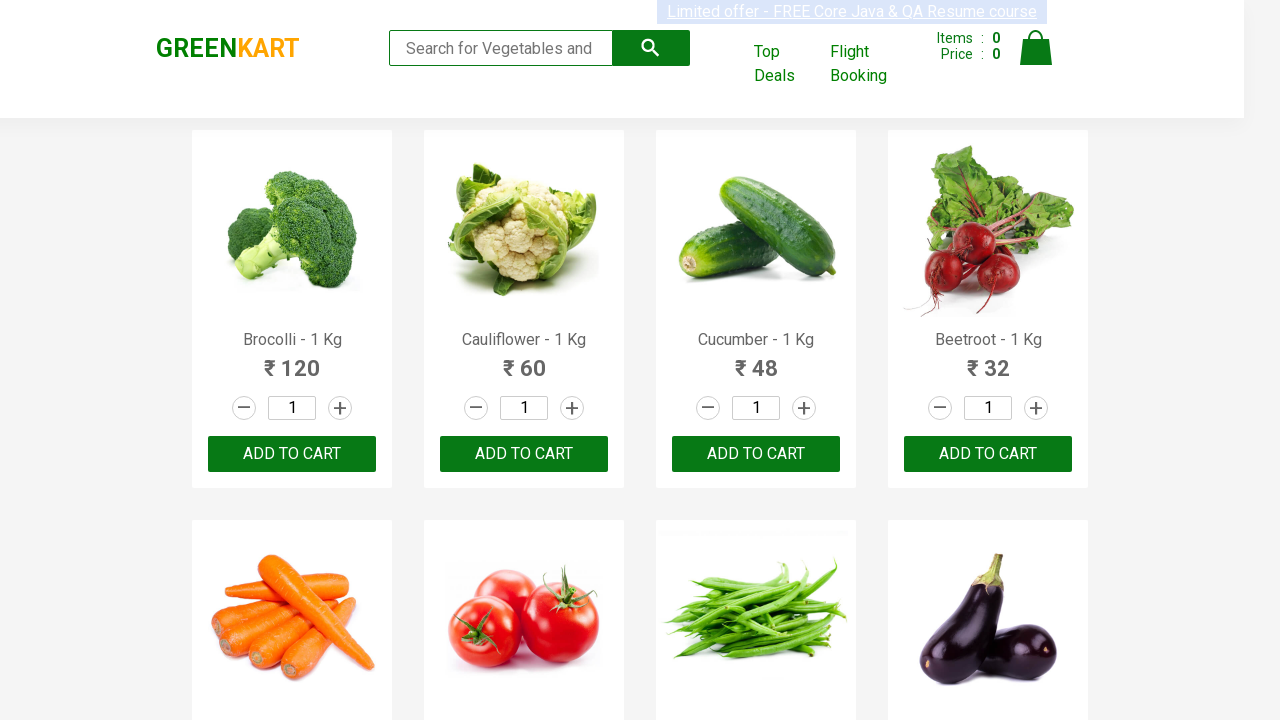

Filled search field with 'ber' to find products on input.search-keyword
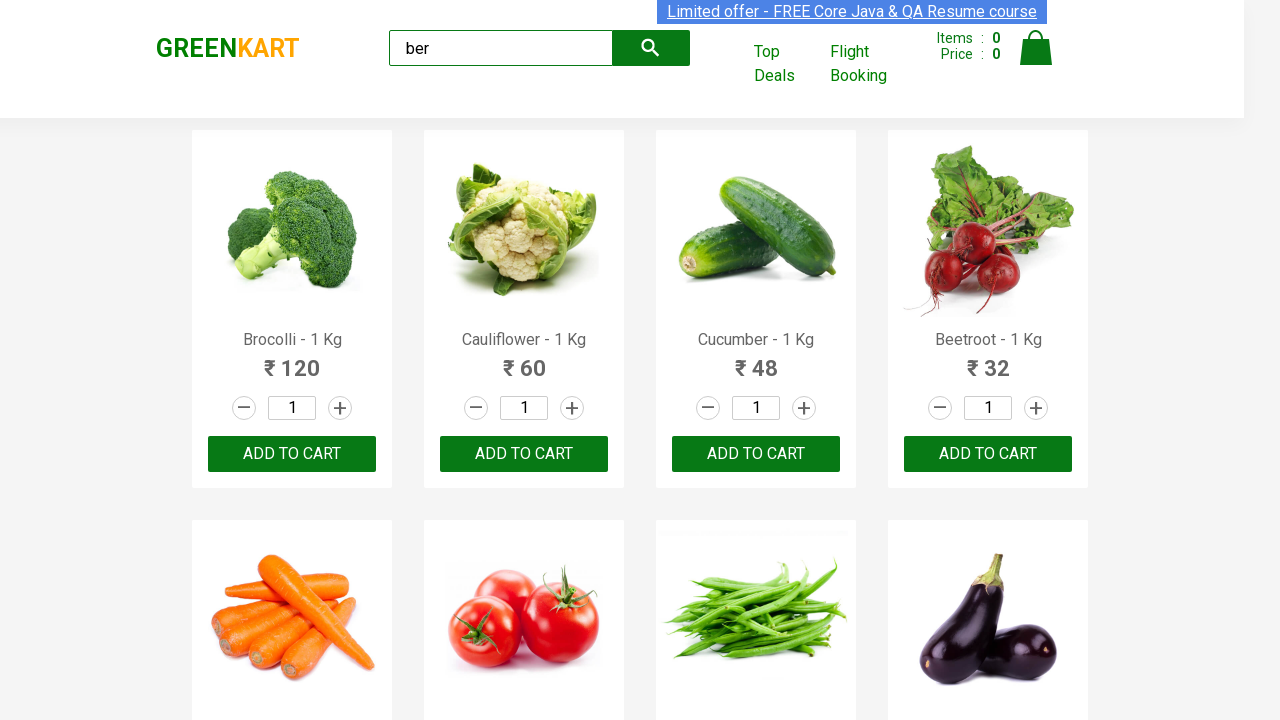

Waited for search results to load
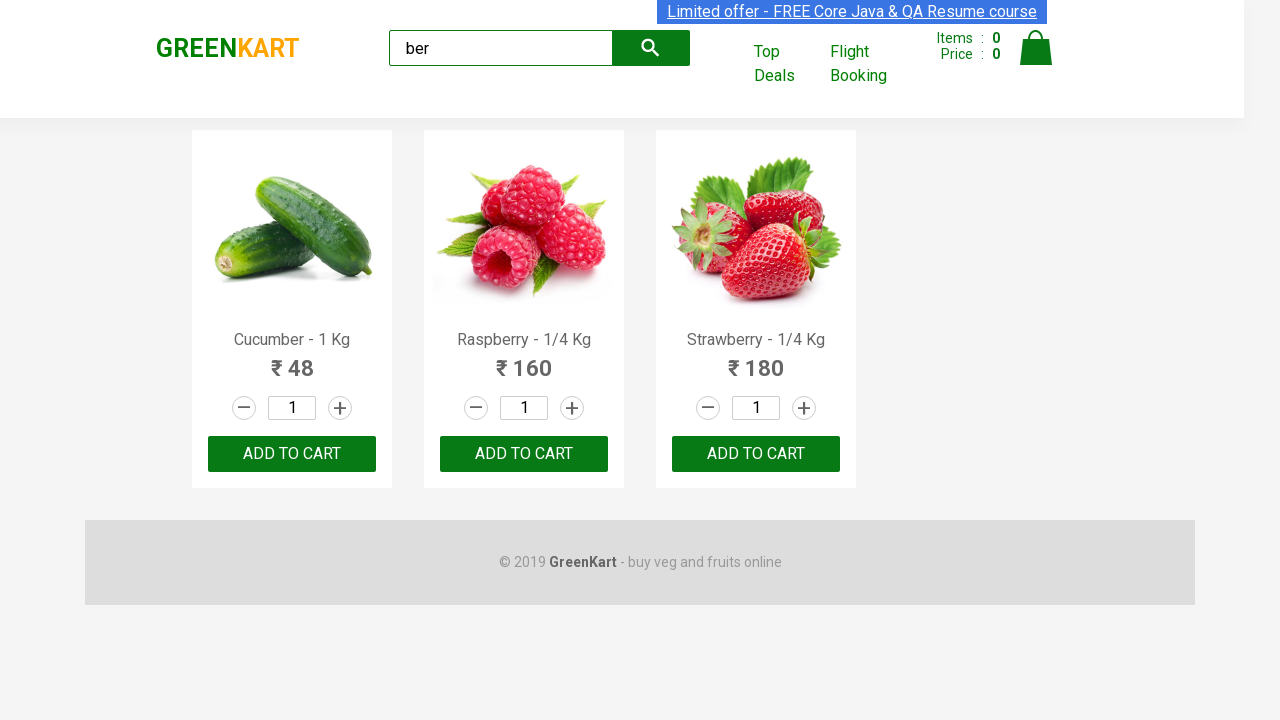

Verified 3 products found in search results
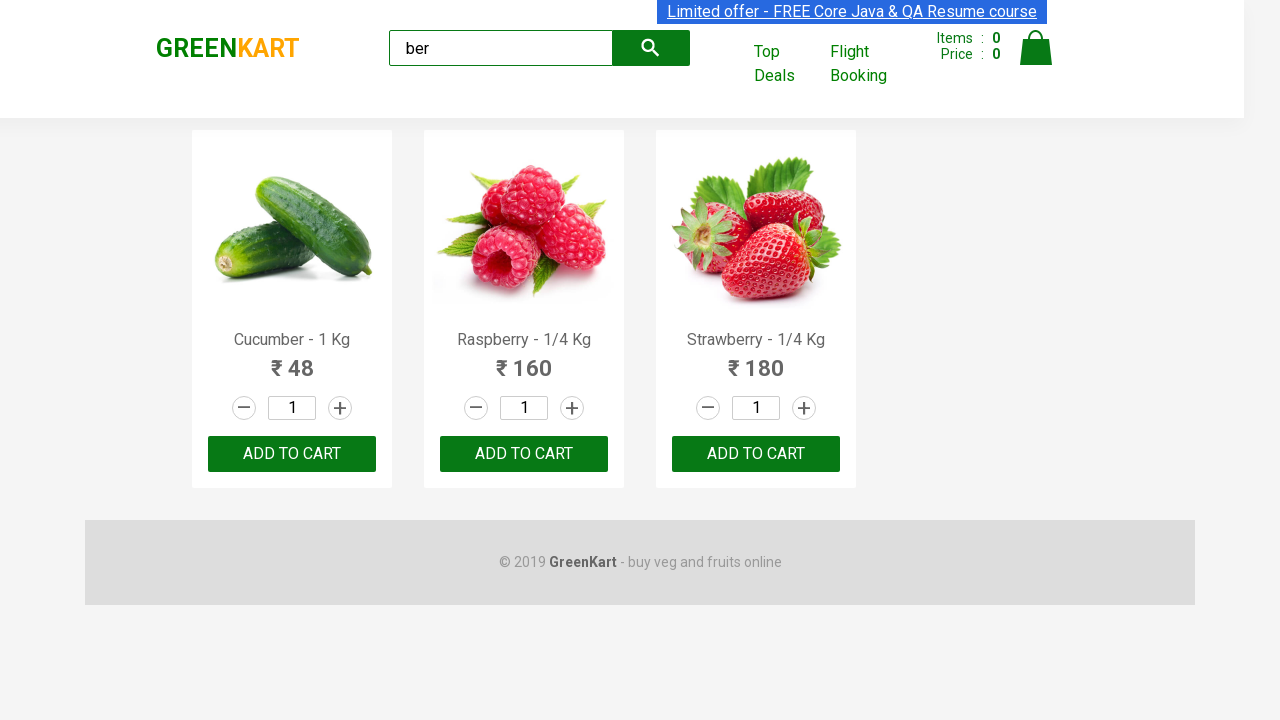

Clicked 'Add to Cart' button for product 1 at (292, 454) on xpath=//div[@class='product-action']/button >> nth=0
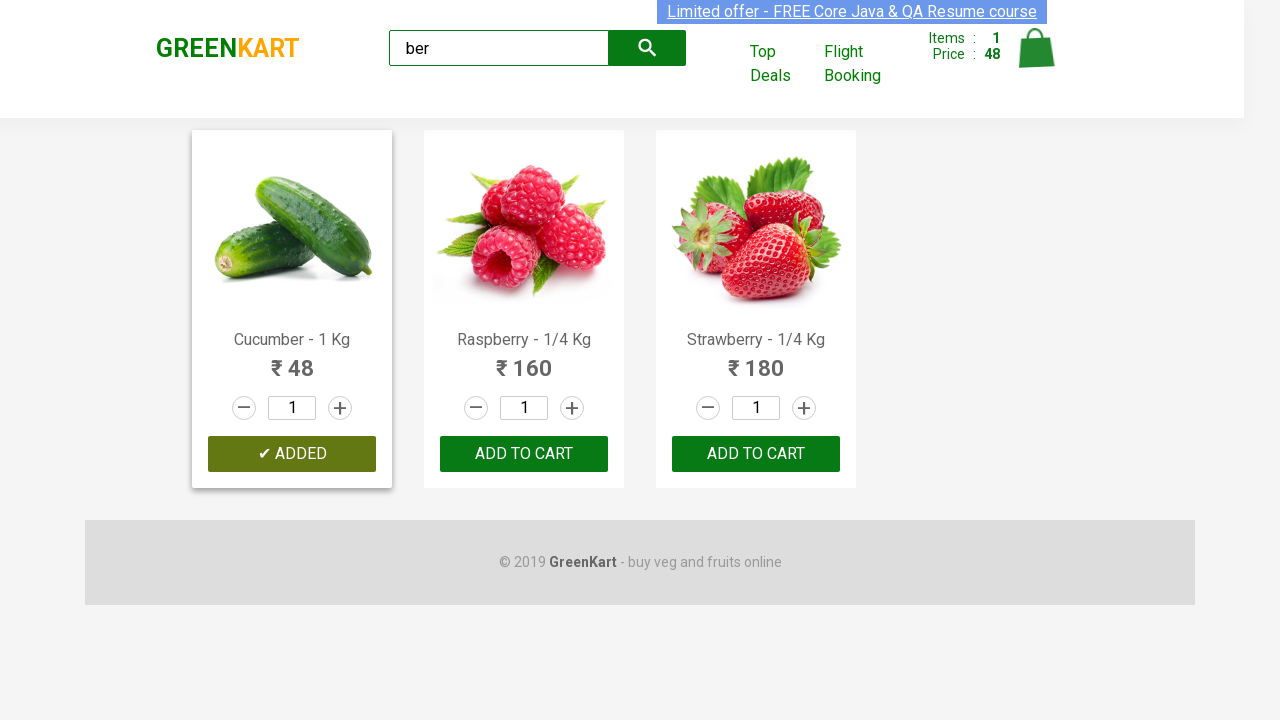

Clicked 'Add to Cart' button for product 2 at (524, 454) on xpath=//div[@class='product-action']/button >> nth=1
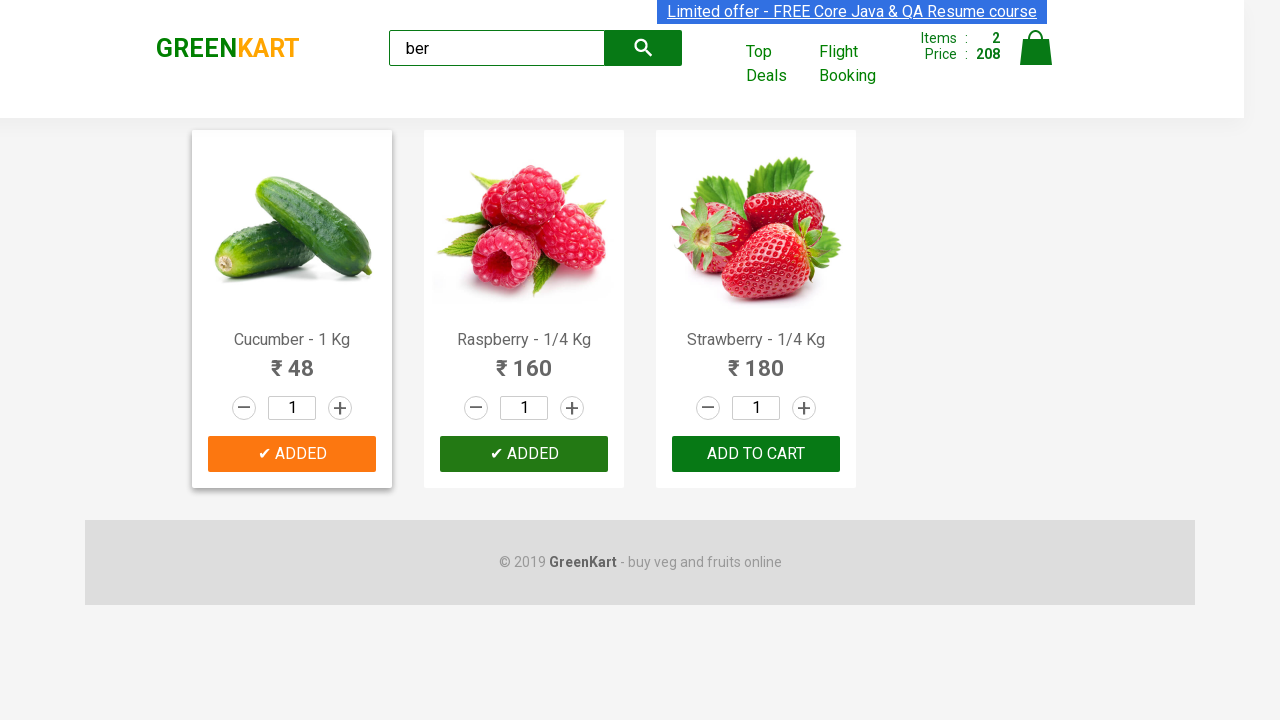

Clicked 'Add to Cart' button for product 3 at (756, 454) on xpath=//div[@class='product-action']/button >> nth=2
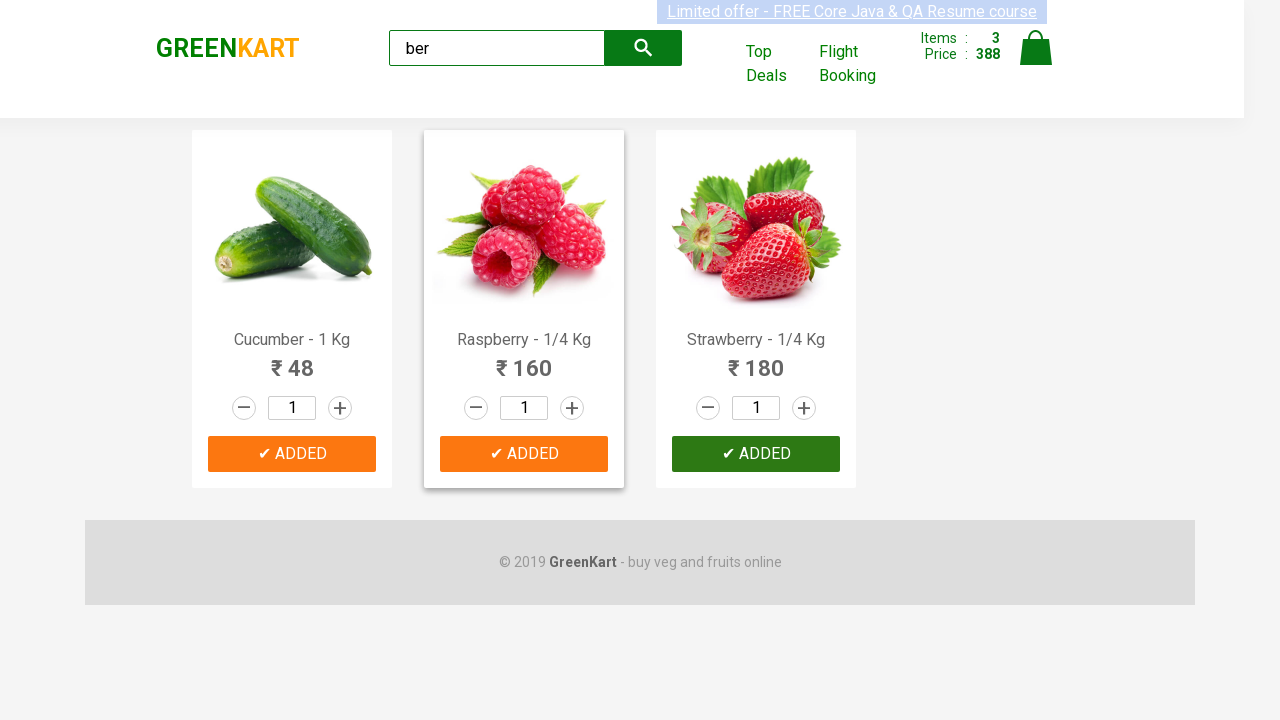

Clicked cart icon to view shopping cart at (1036, 48) on img[alt='Cart']
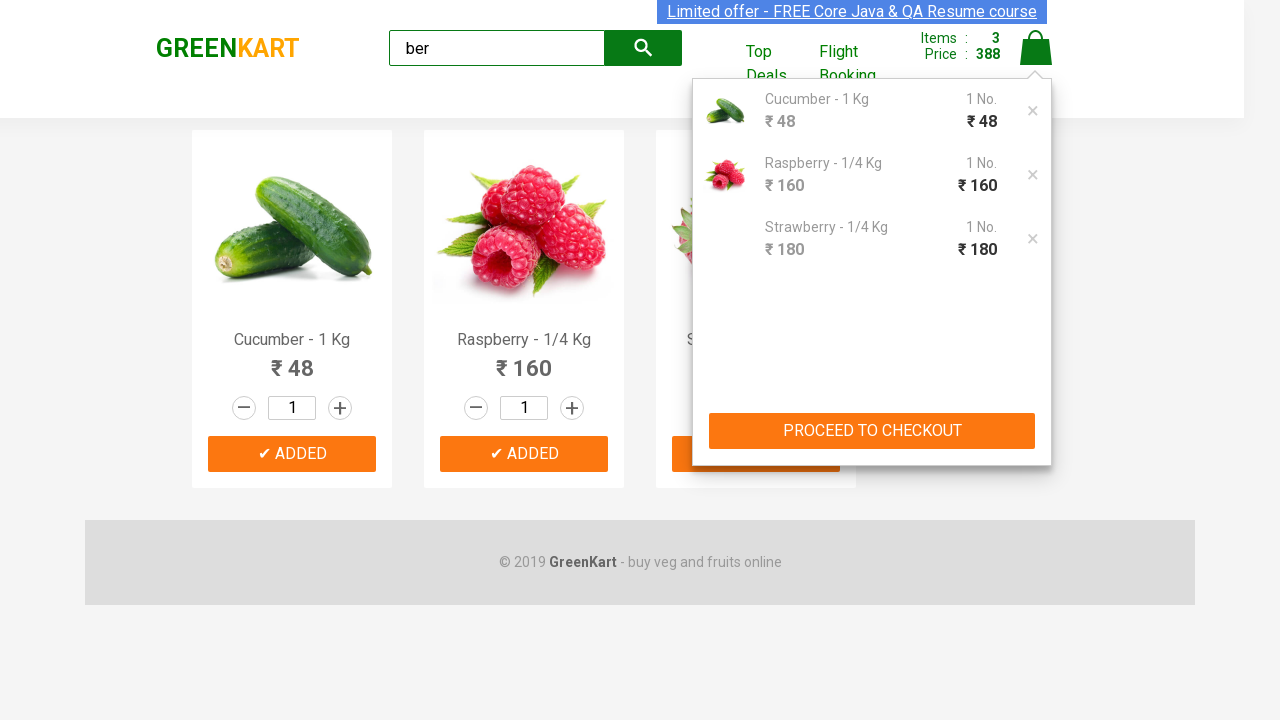

Clicked 'PROCEED TO CHECKOUT' button at (872, 431) on xpath=//button[text()='PROCEED TO CHECKOUT']
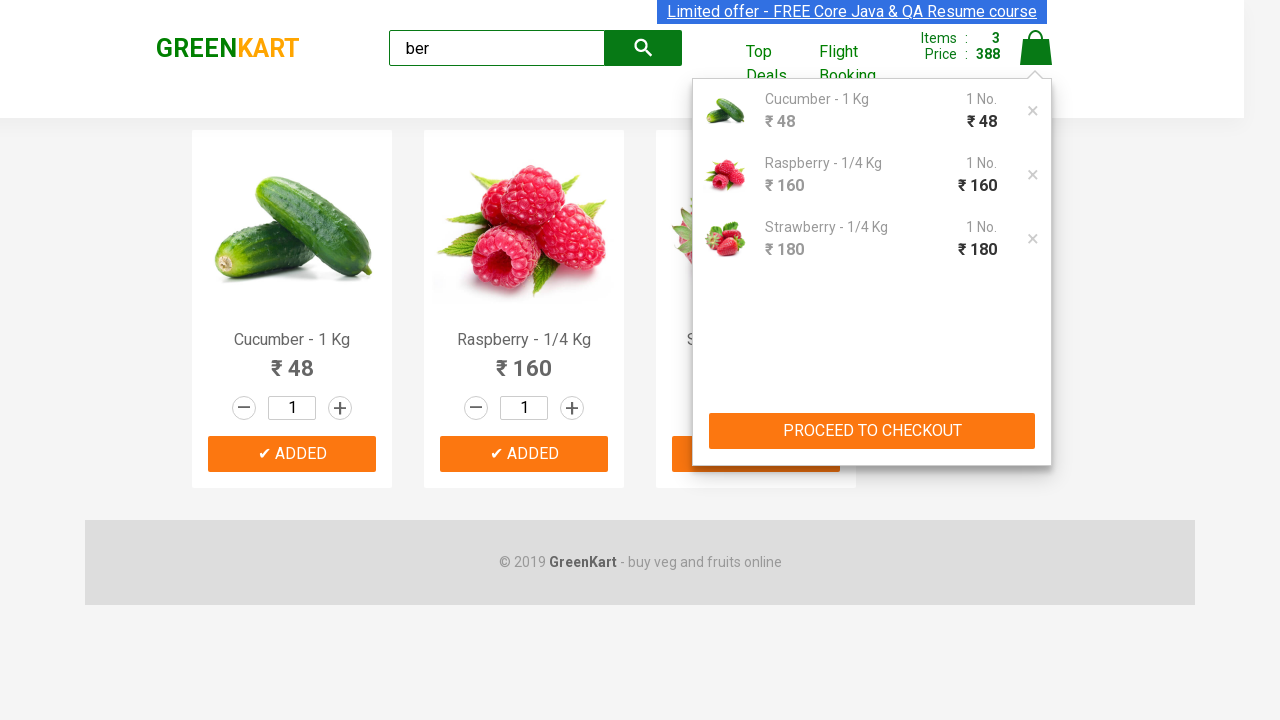

Checkout page loaded with promo code field visible
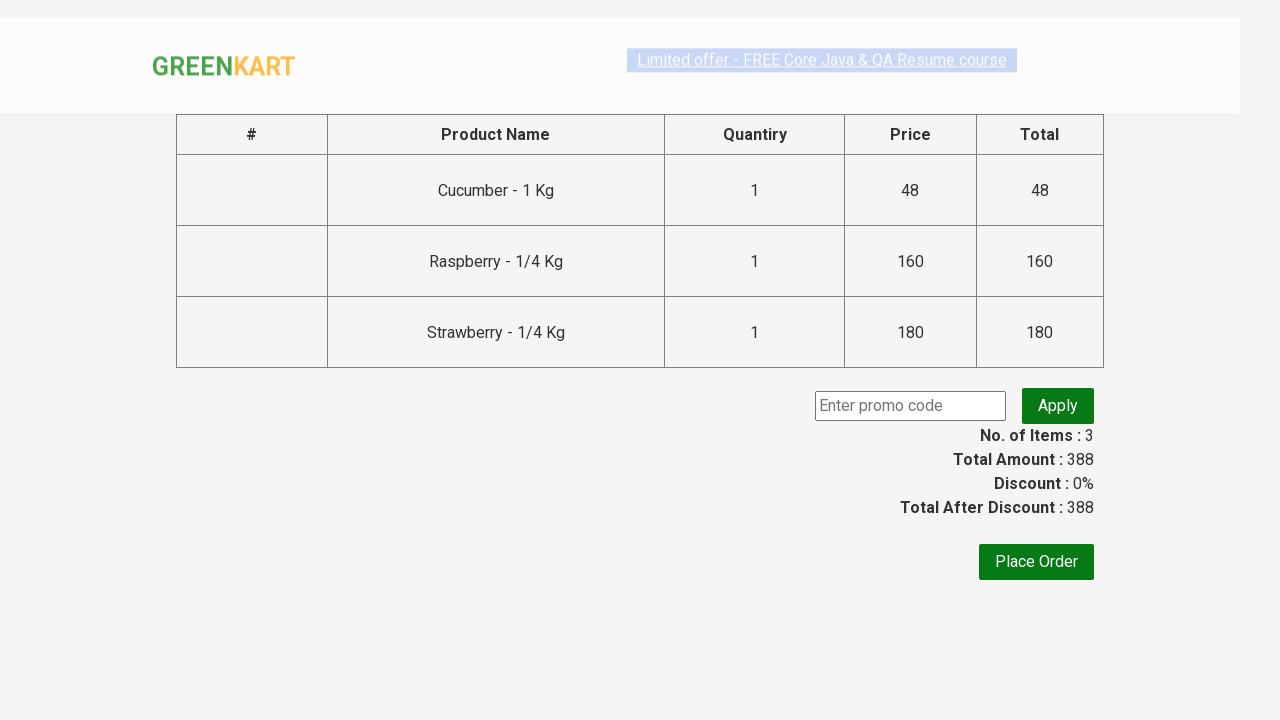

Retrieved original amount before discount: 388
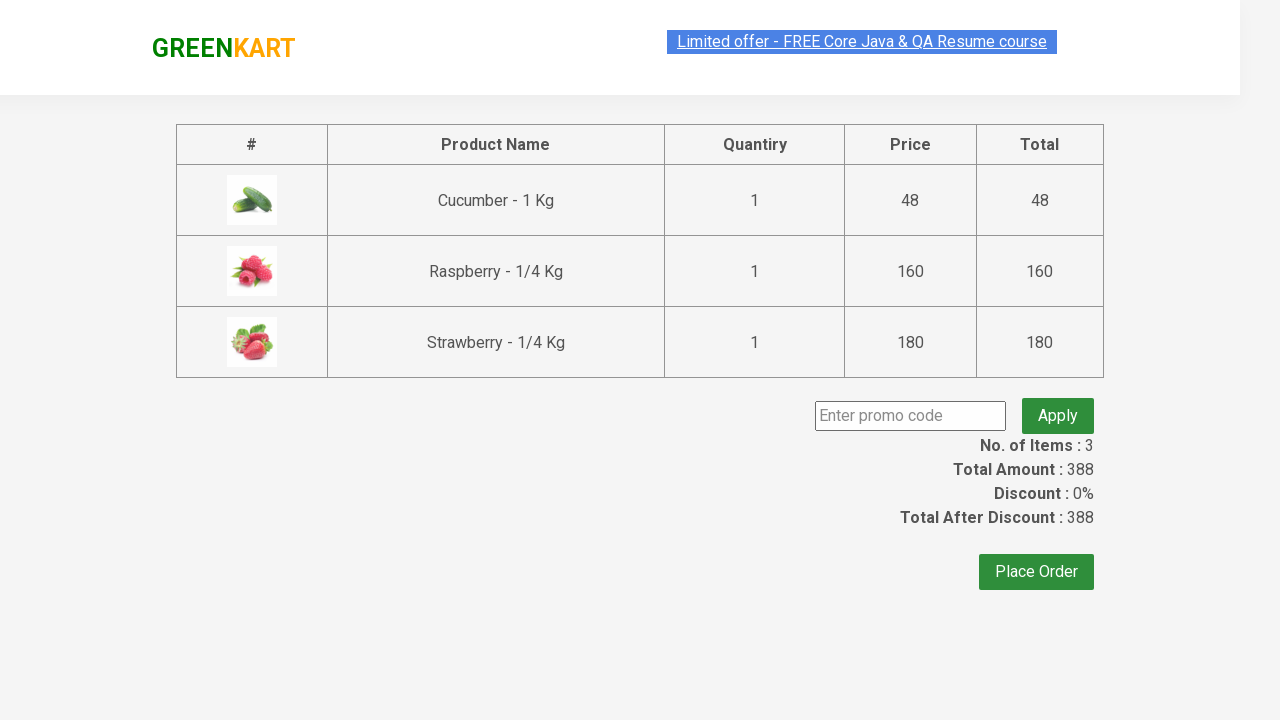

Entered promo code 'rahulshettyacademy' on .promoCode
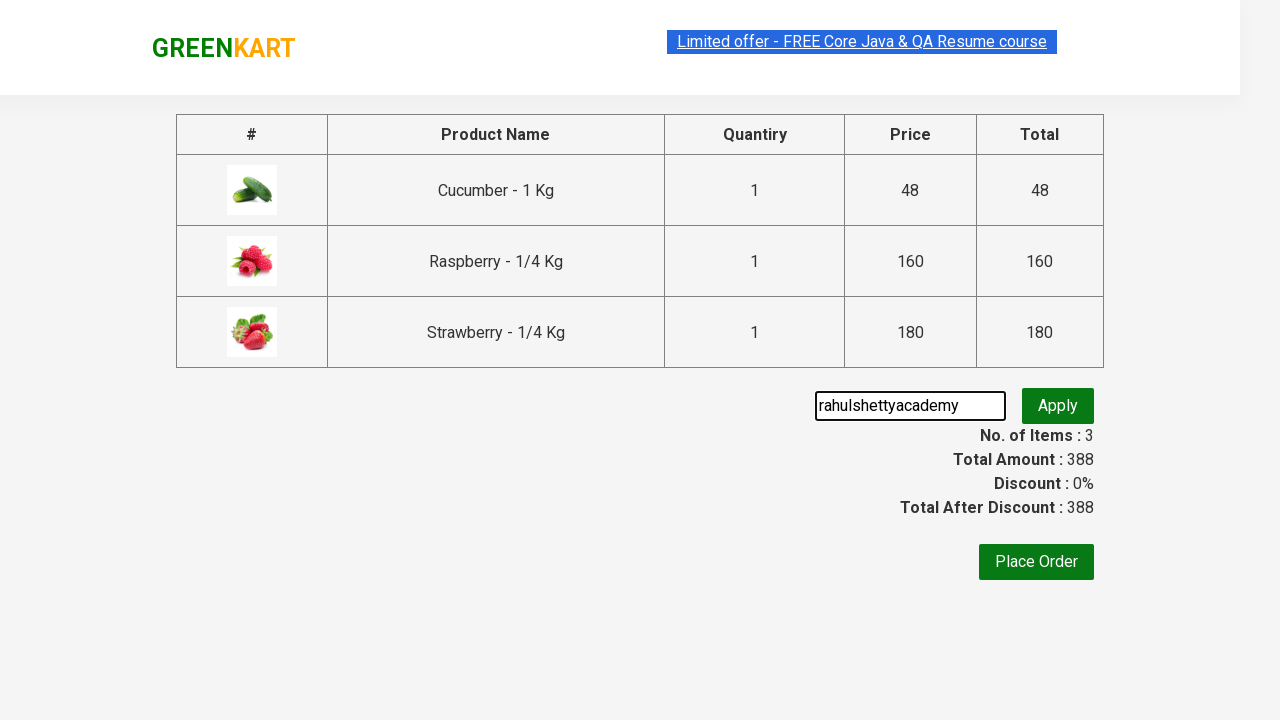

Clicked 'Apply' button to apply promo code at (1058, 406) on .promoBtn
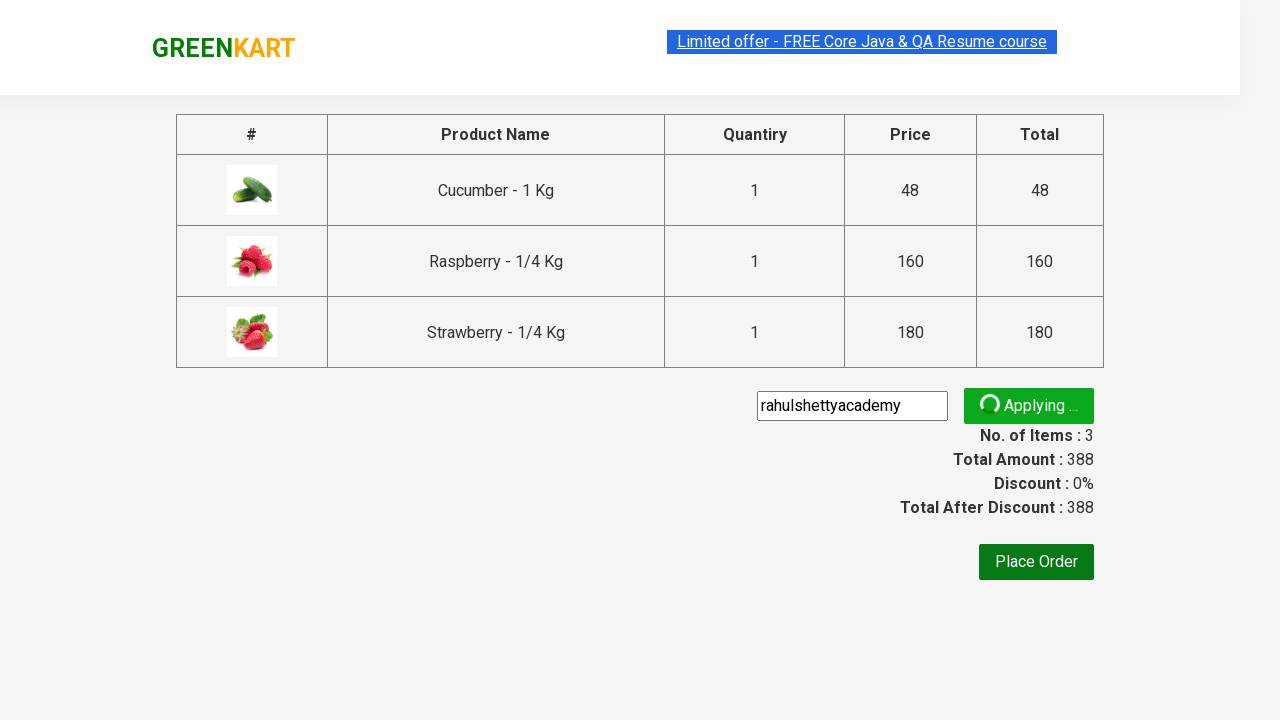

Promo code successfully applied
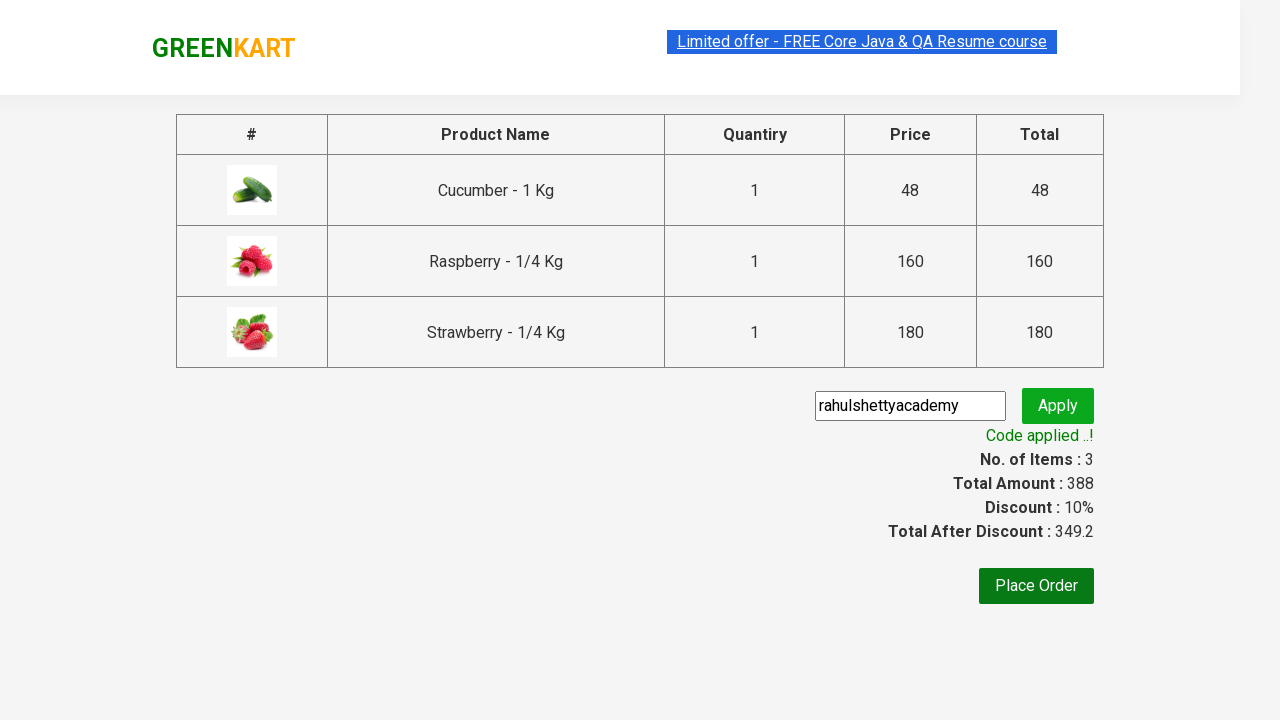

Verified discount applied: original amount 388, discounted amount 349.2
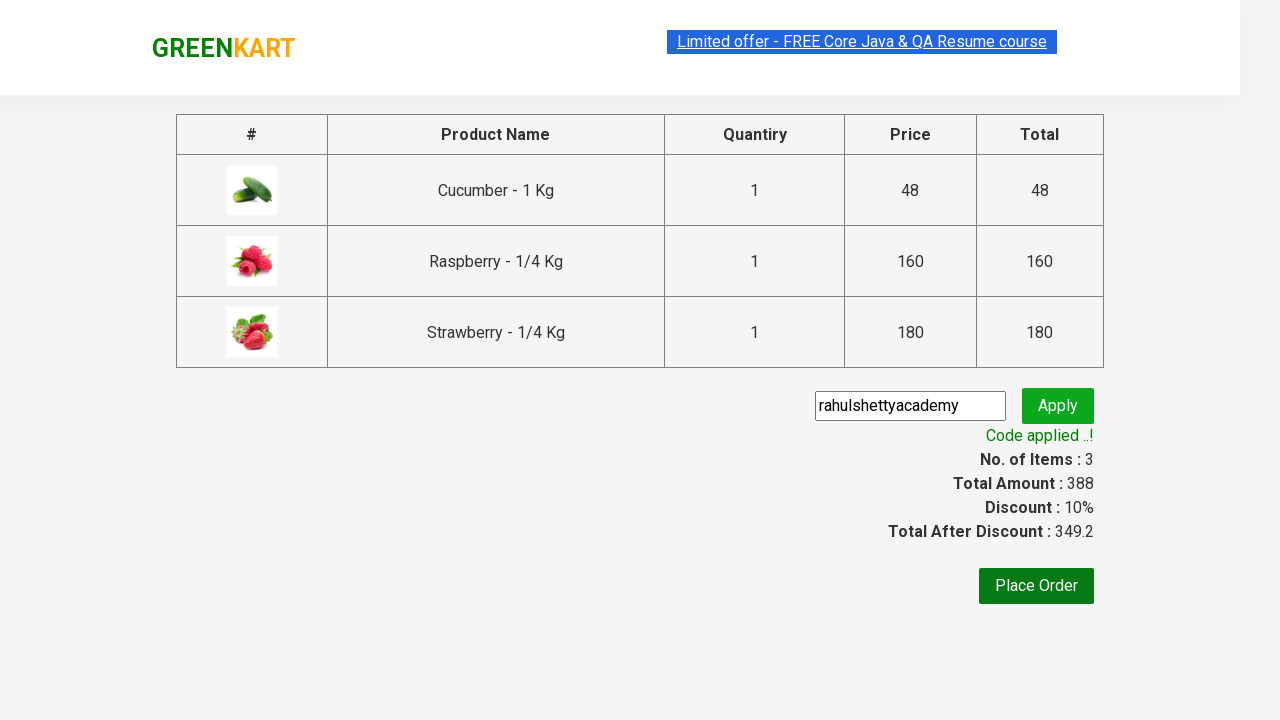

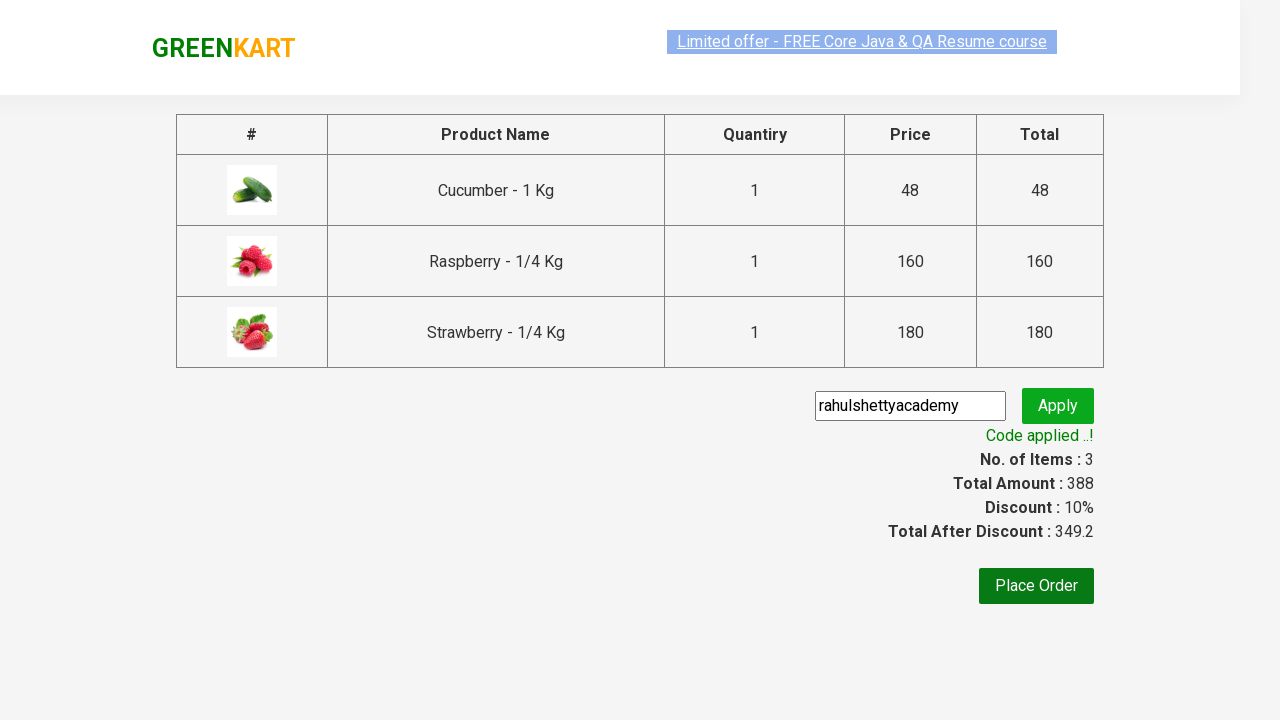